Tests checkbox and radio button interactions by toggling checkboxes and selecting radio buttons

Starting URL: https://www.selenium.dev/selenium/web/web-form.html

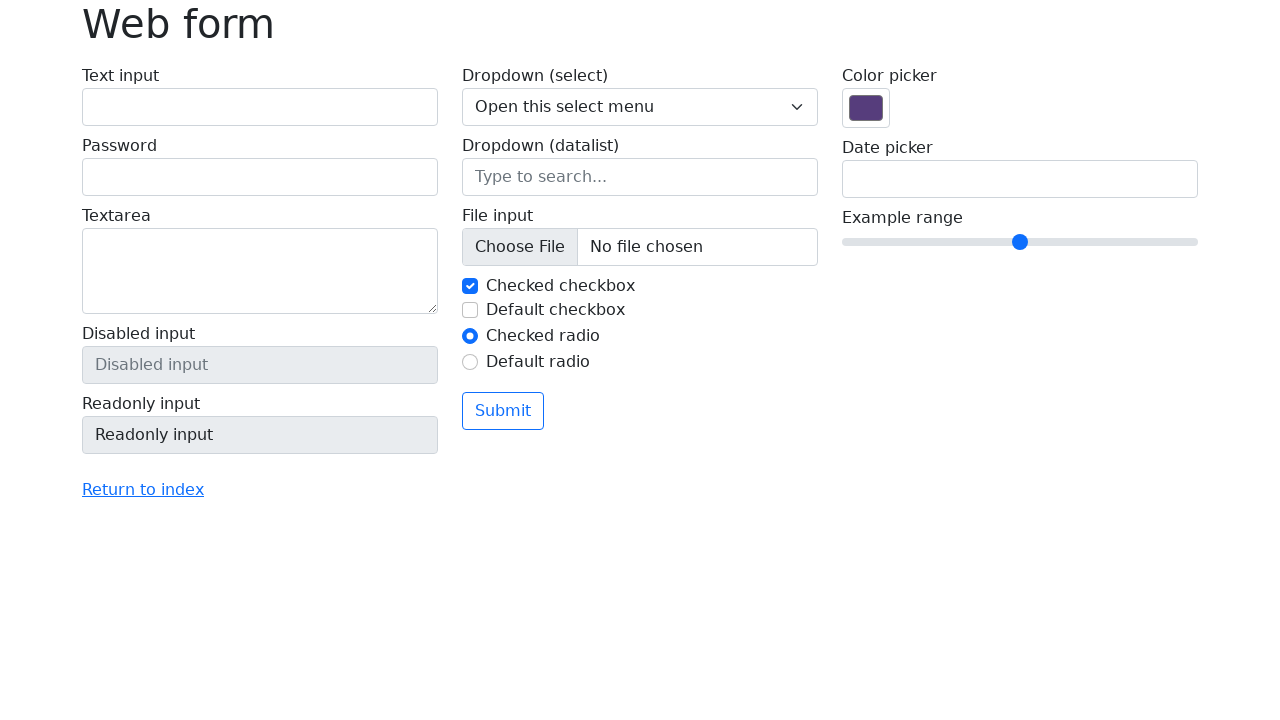

Checked the first checkbox on #my-check-1
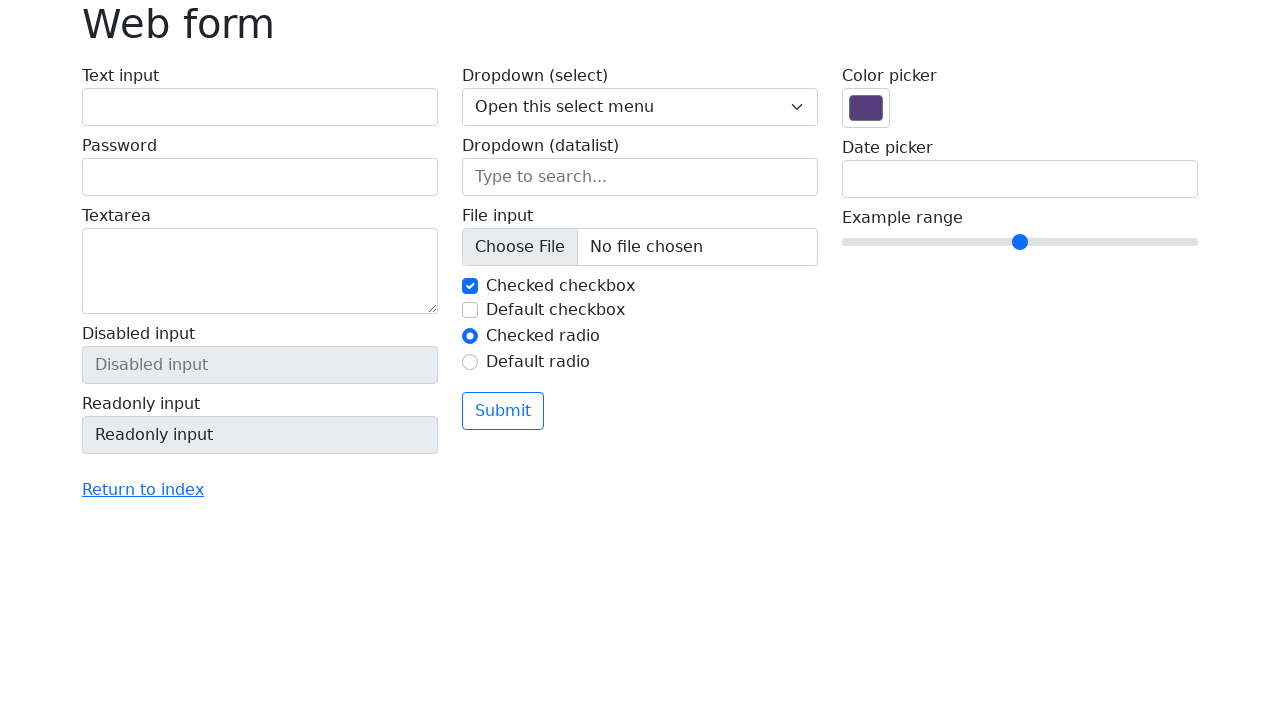

Unchecked the second checkbox on #my-check-2
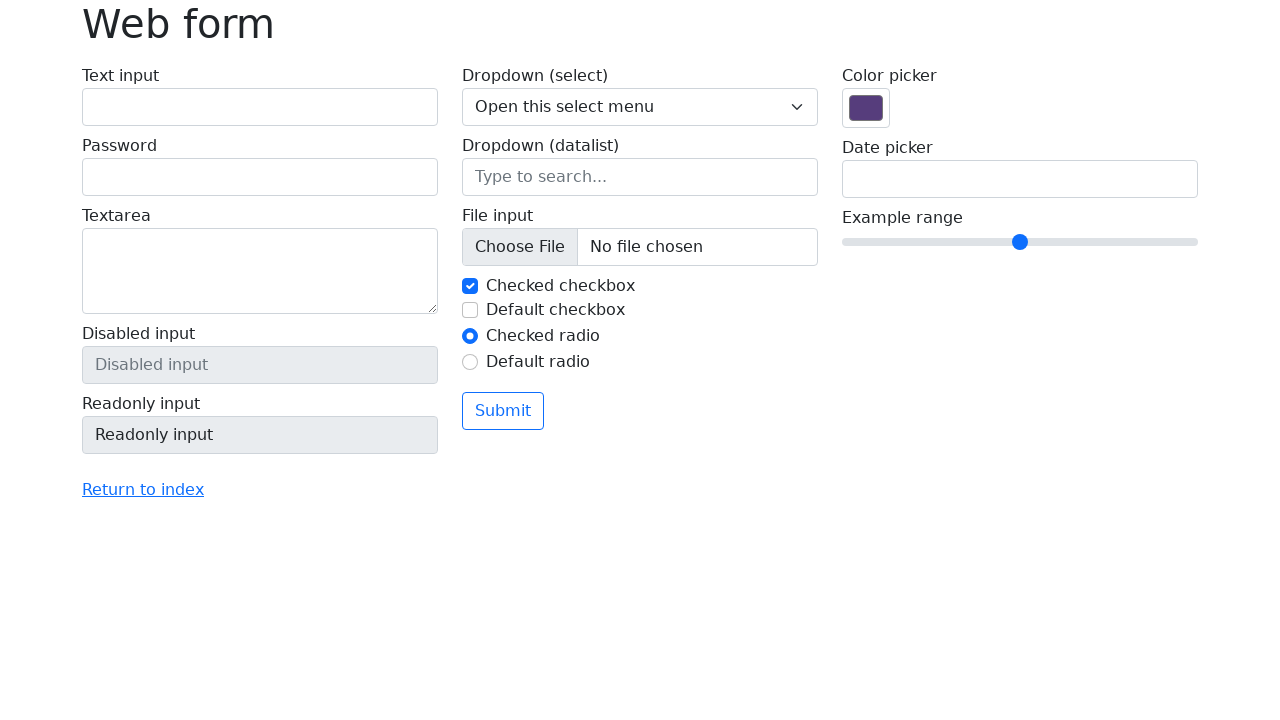

Selected the second radio button at (470, 362) on #my-radio-2
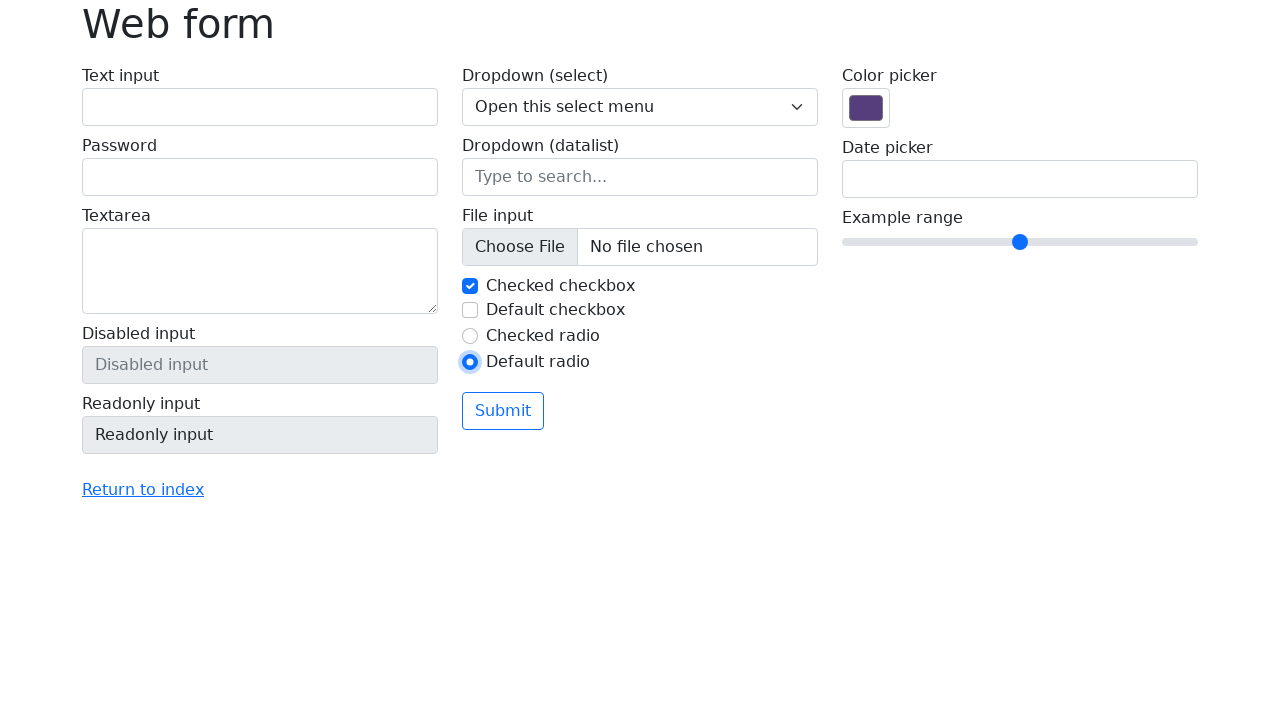

Verified that the first checkbox is checked
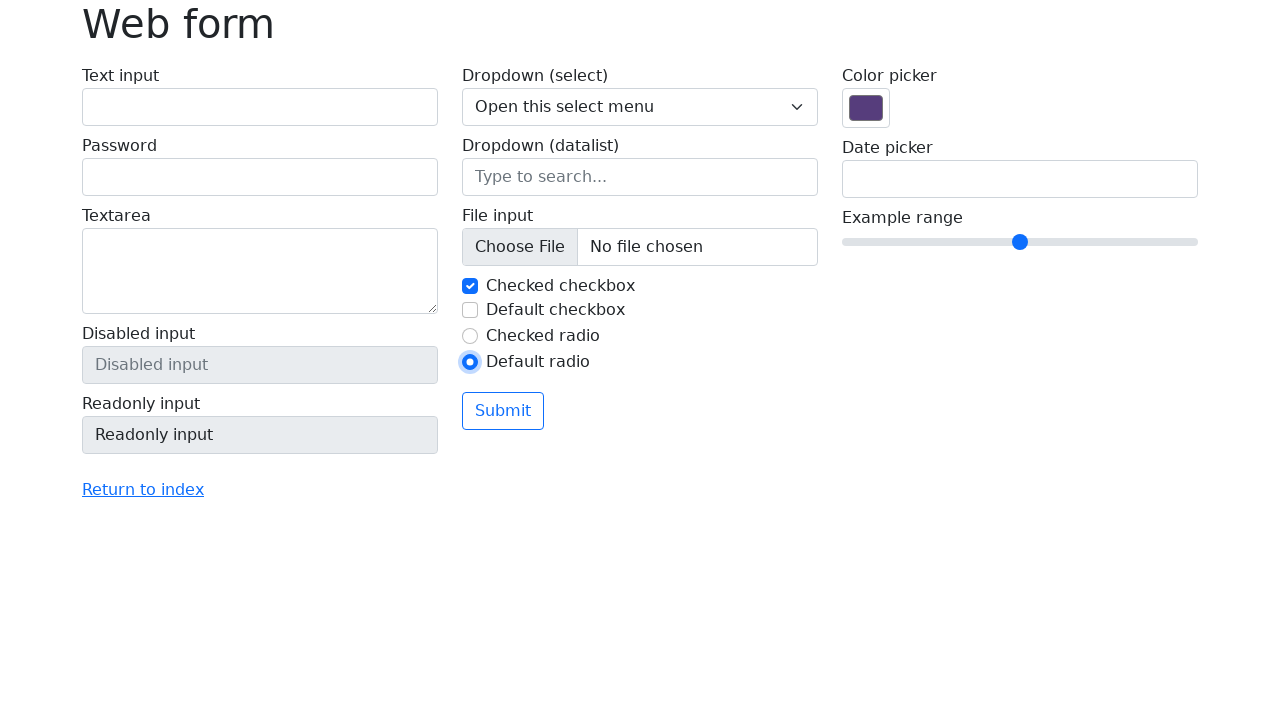

Verified that the second checkbox is unchecked
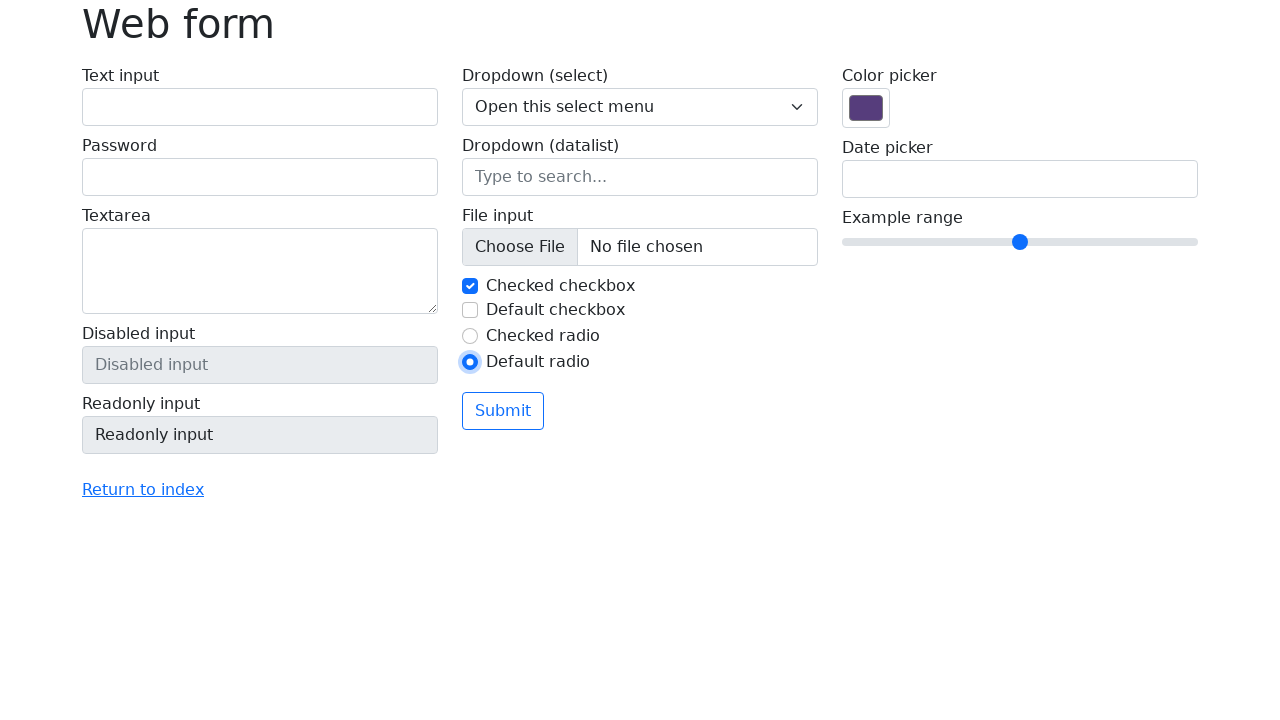

Verified that the second radio button is selected
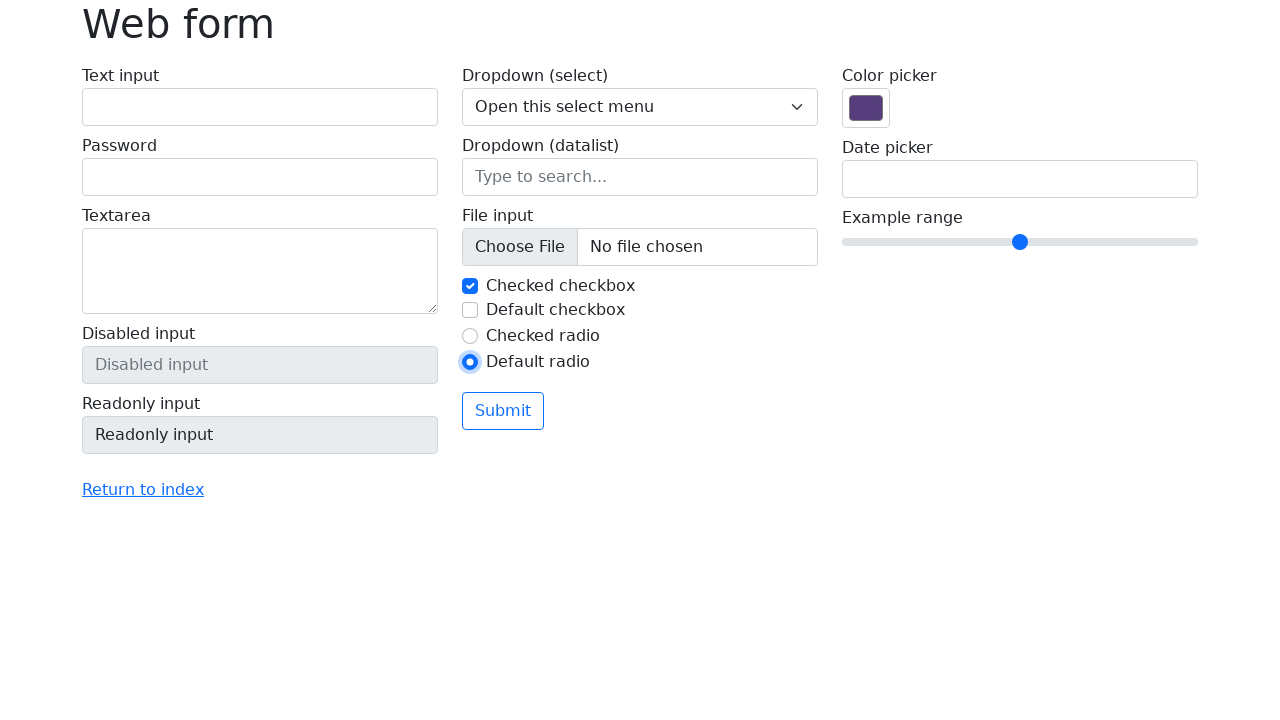

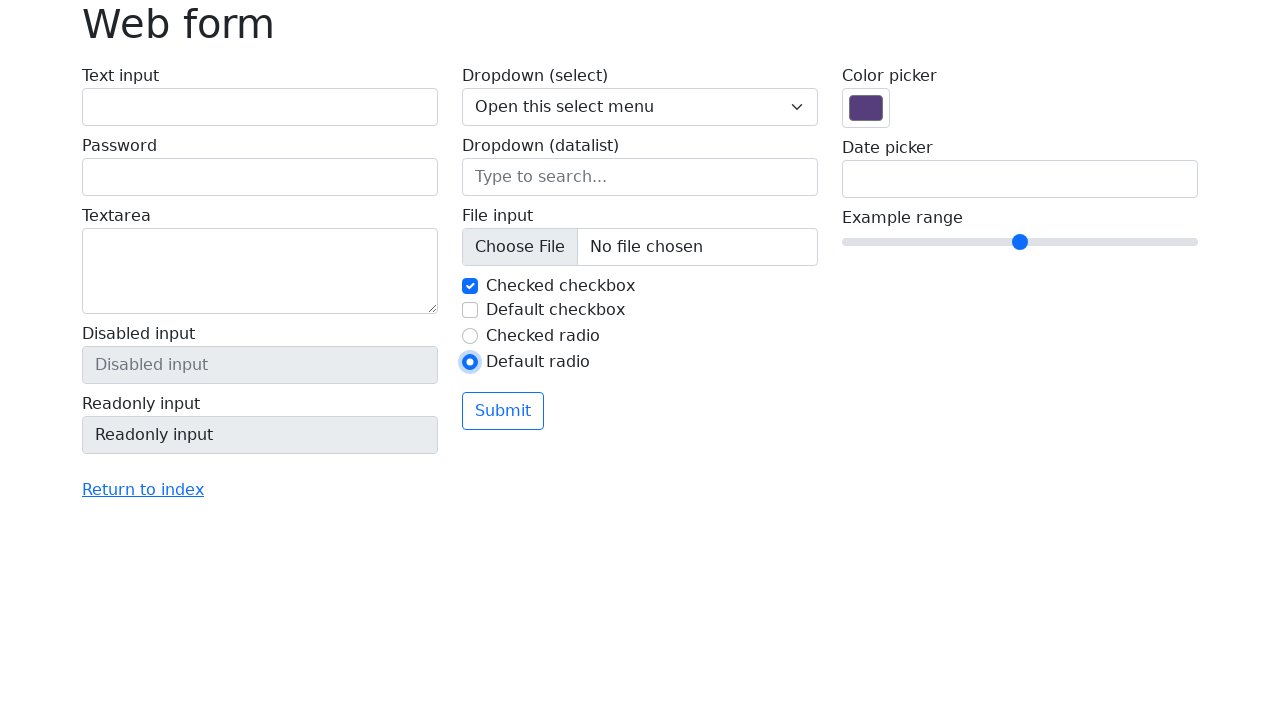